Tests handling a prompt dialog by clicking the tab, triggering the prompt, entering text, and verifying the result

Starting URL: https://demo.automationtesting.in/Alerts.html

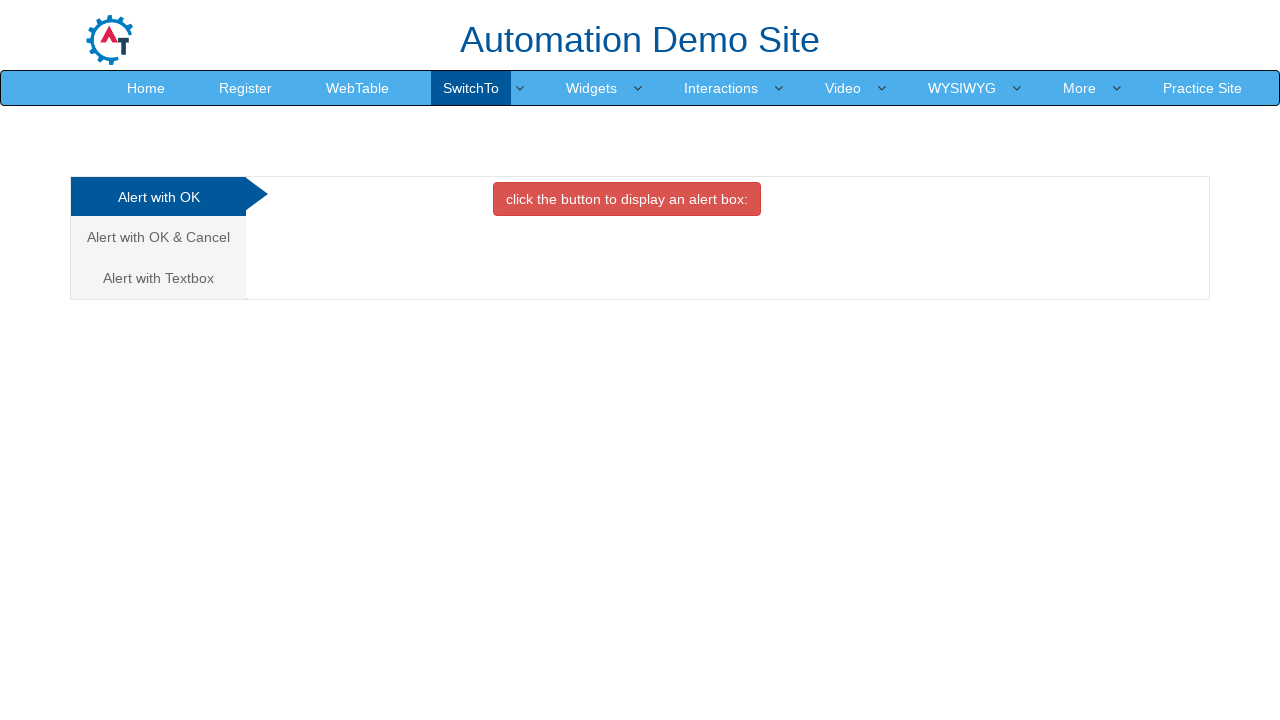

Set up dialog handler to accept prompt with text 'Hello Dileep'
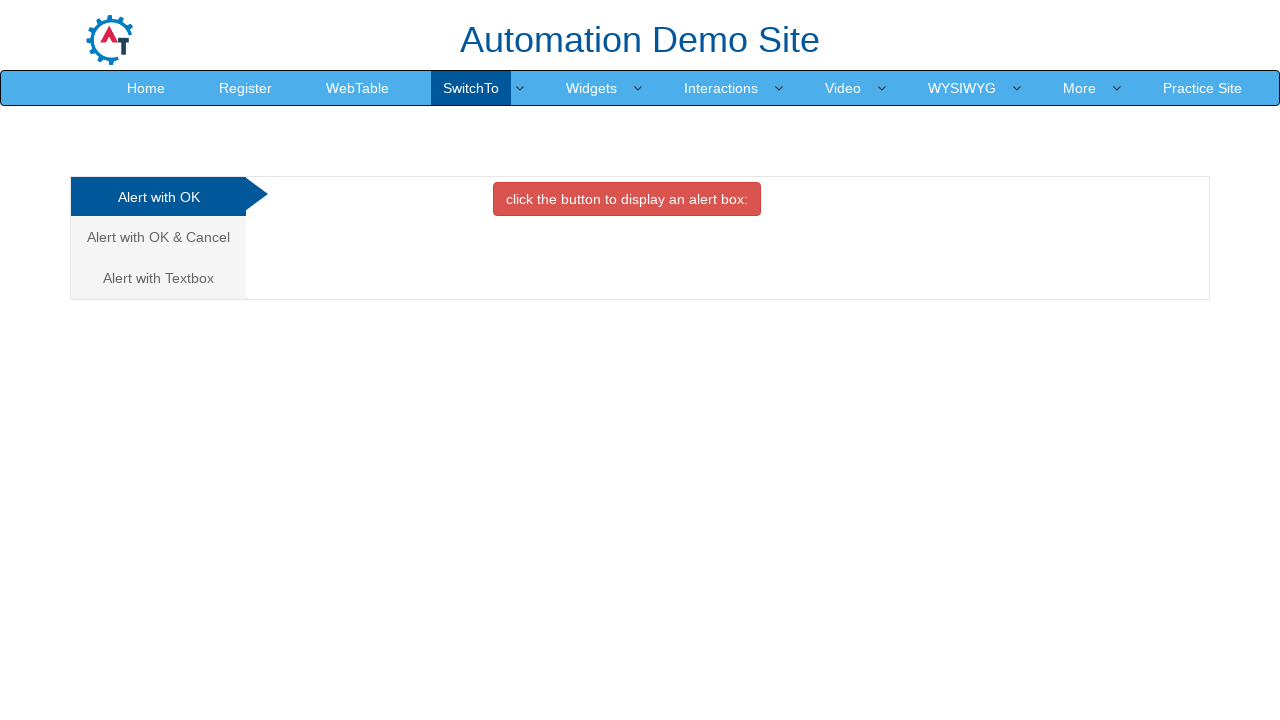

Clicked on 'Alert with Textbox' tab at (158, 278) on internal:text="Alert with Textbox "i
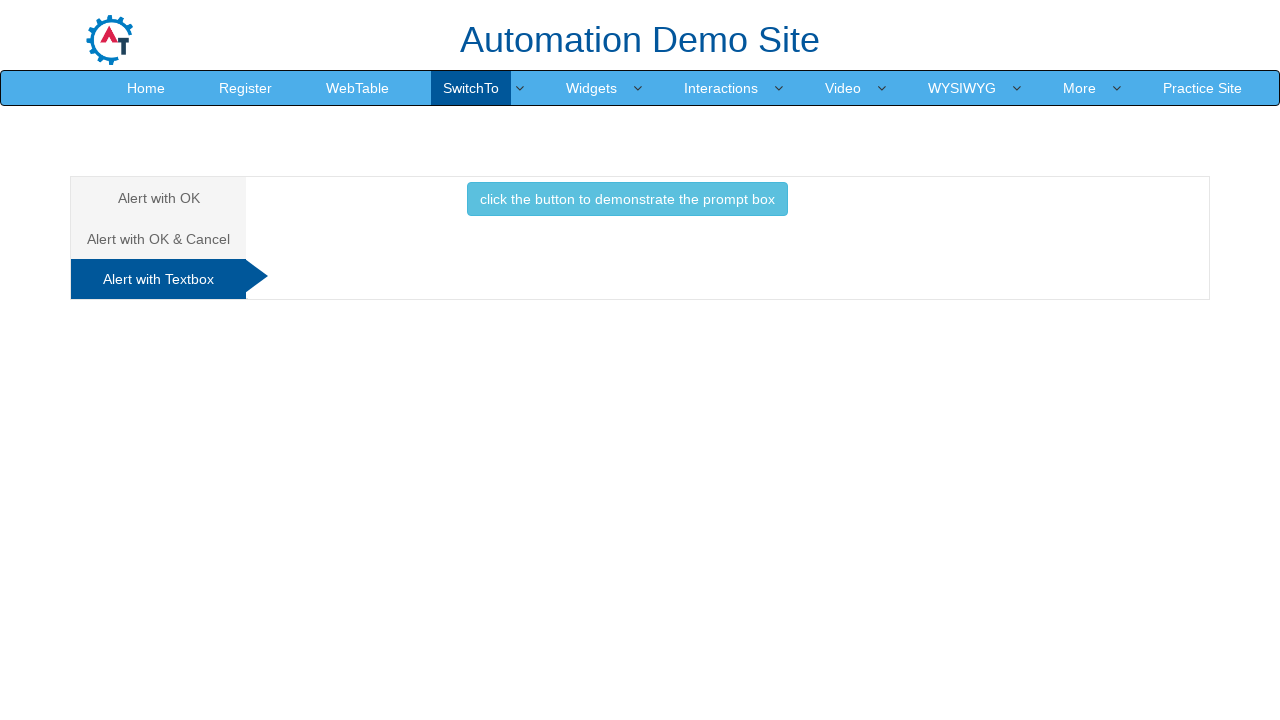

Clicked button to trigger prompt dialog at (627, 199) on #Textbox button
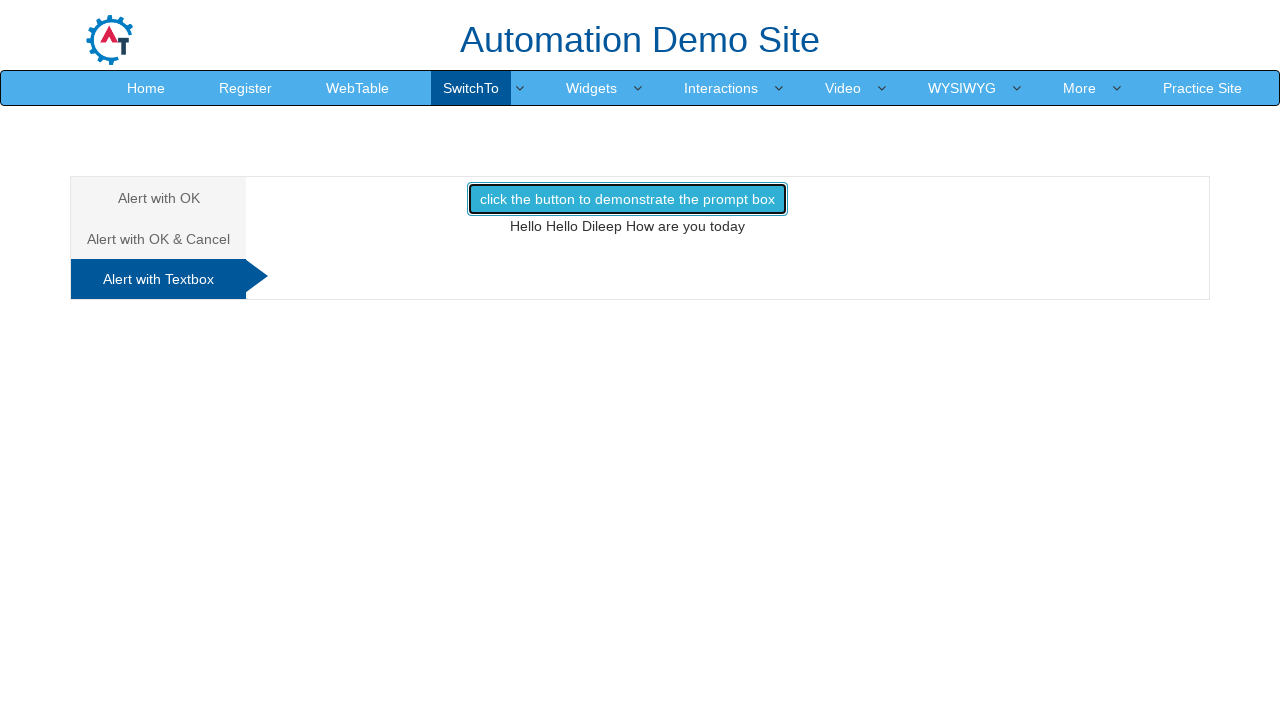

Prompt result appeared and verified
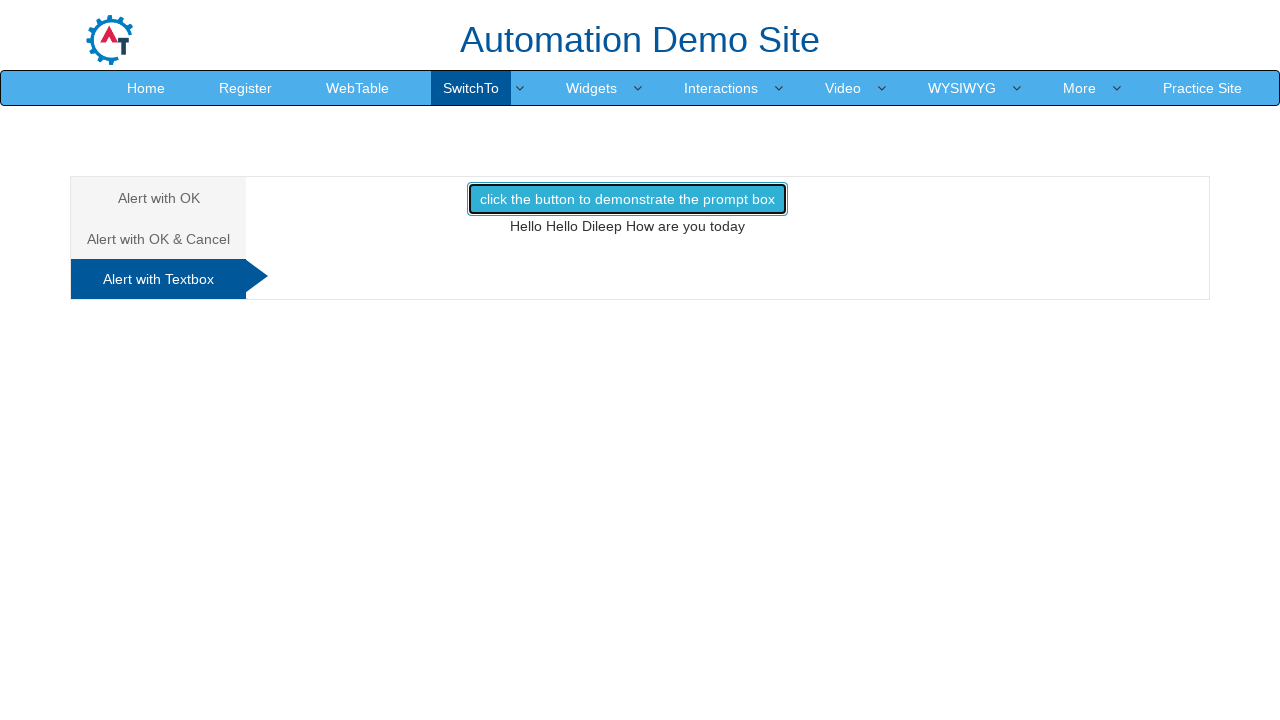

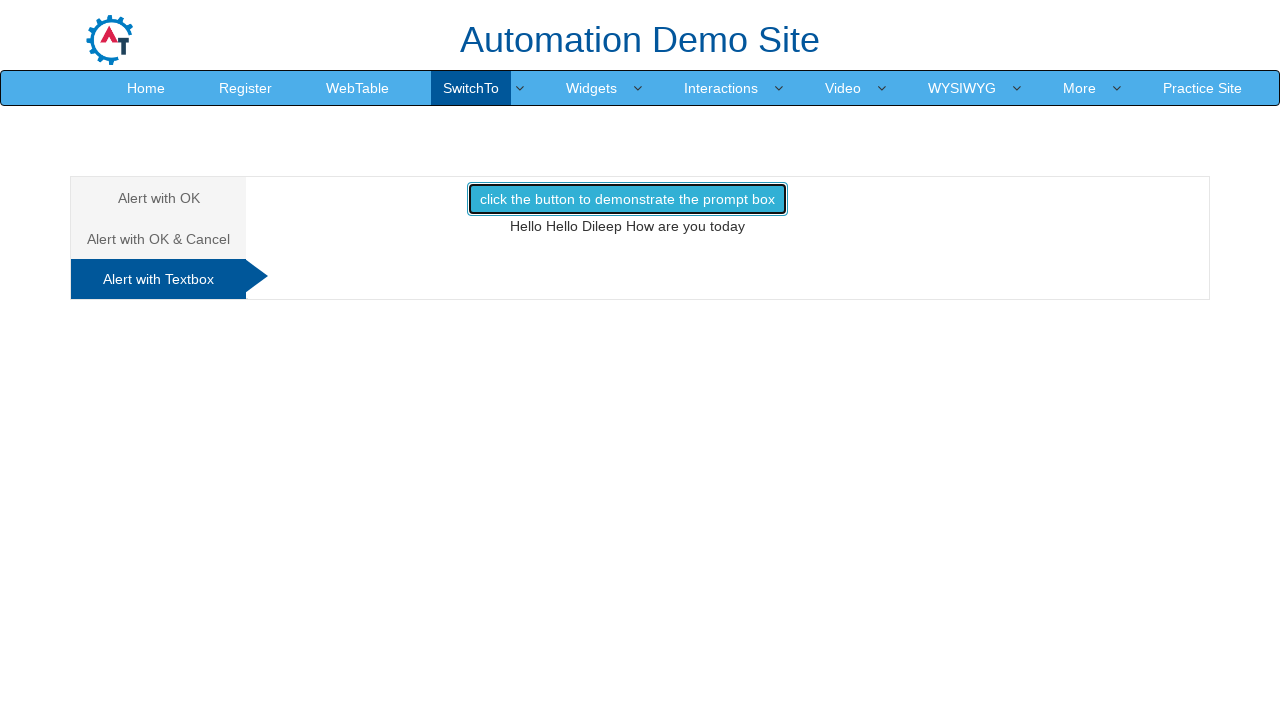